Tests the order form validation on DemoBlaze e-commerce site by adding a product to cart and attempting to place an order with an empty year field, expecting a validation error.

Starting URL: https://www.demoblaze.com/index.html

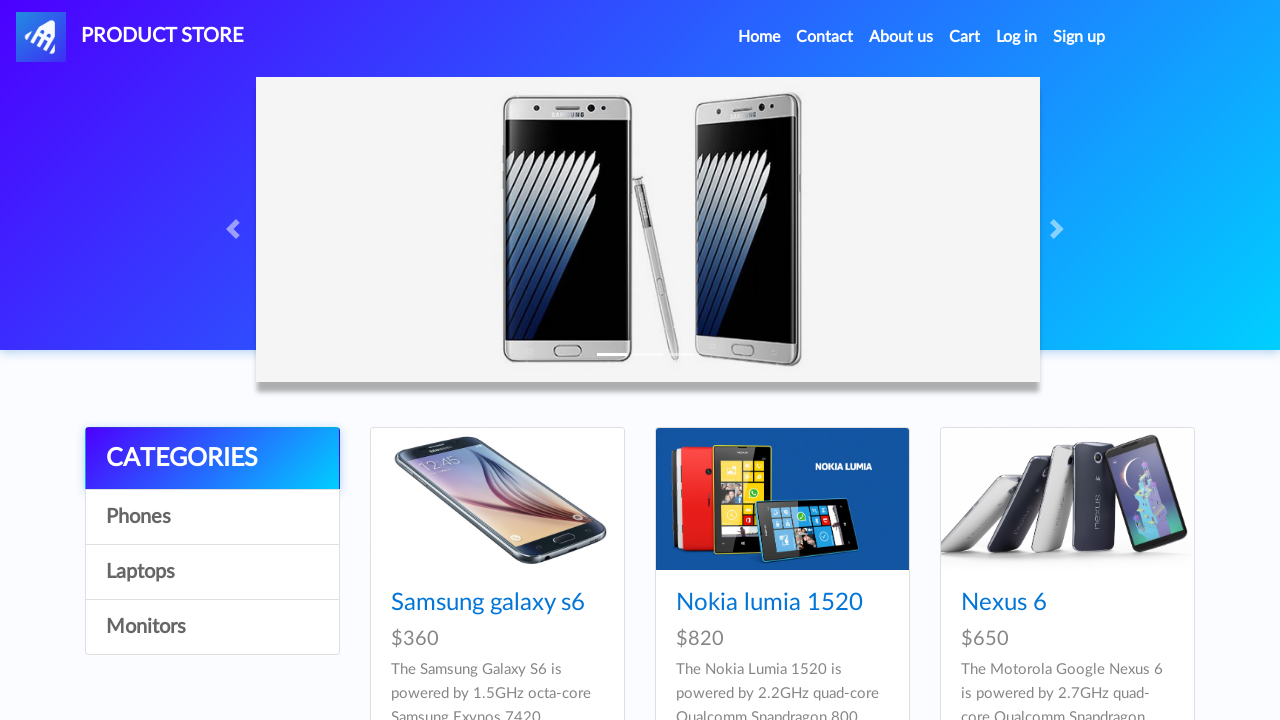

Clicked on first product at (488, 603) on xpath=/html/body/div[5]/div/div[2]/div/div[1]/div/div/h4/a
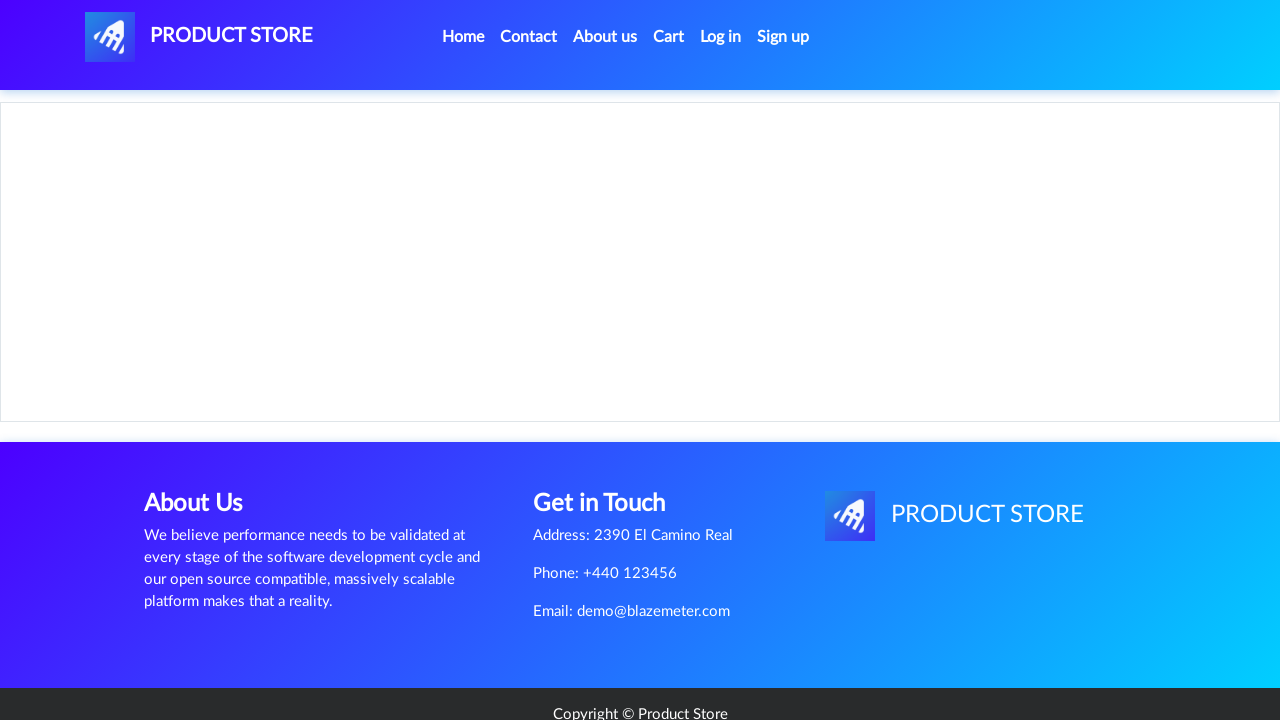

Waited 2 seconds for product page to load
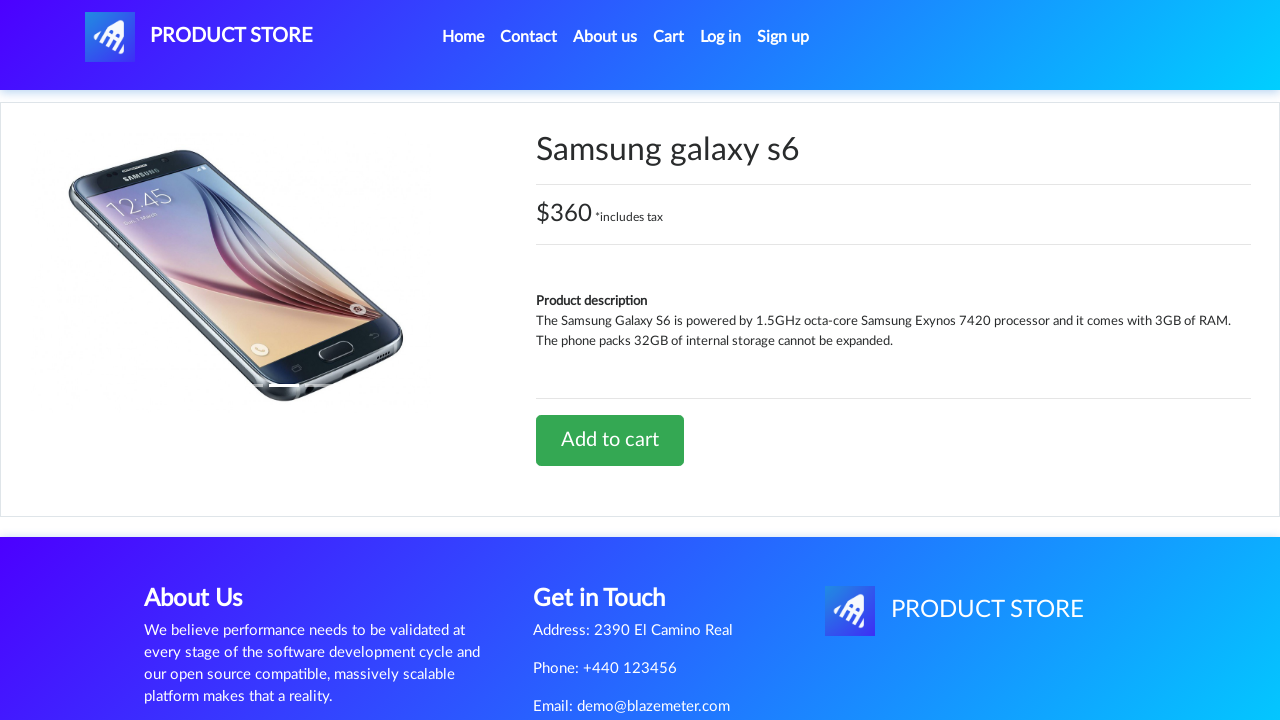

Clicked 'Add to cart' button at (610, 440) on xpath=/html/body/div[5]/div/div[2]/div[2]/div/a
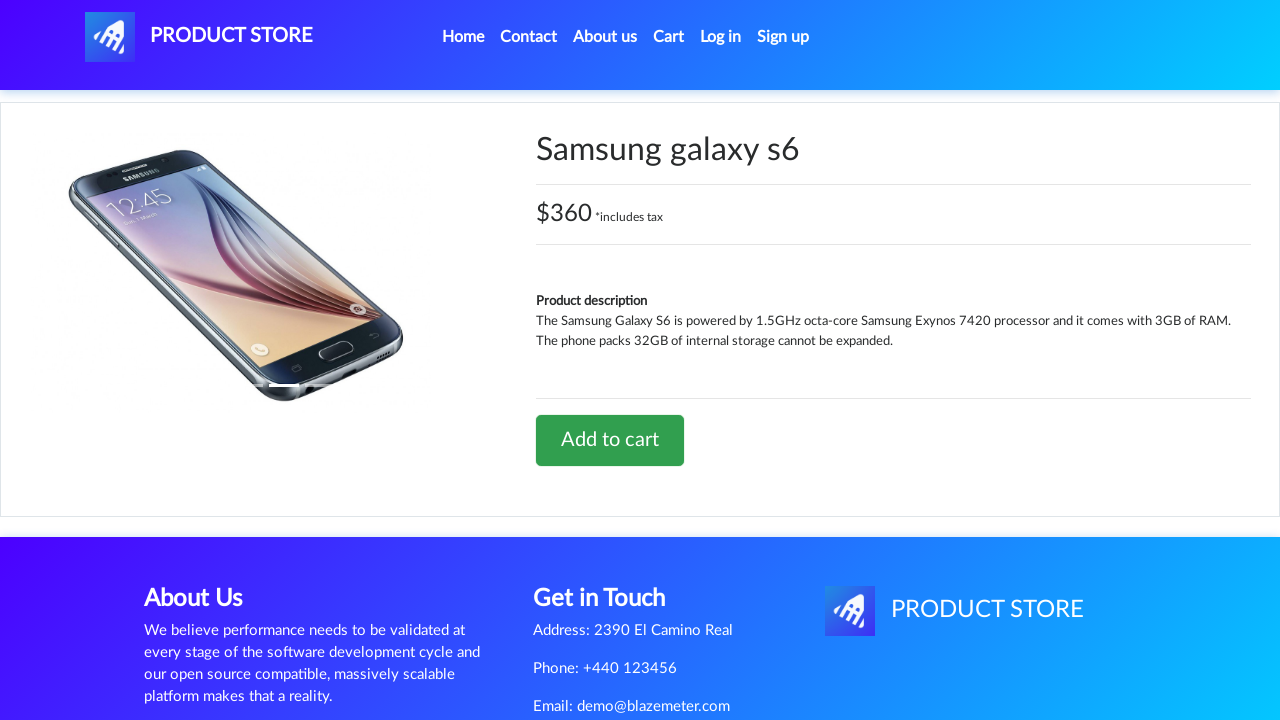

Waited 2 seconds for add to cart confirmation
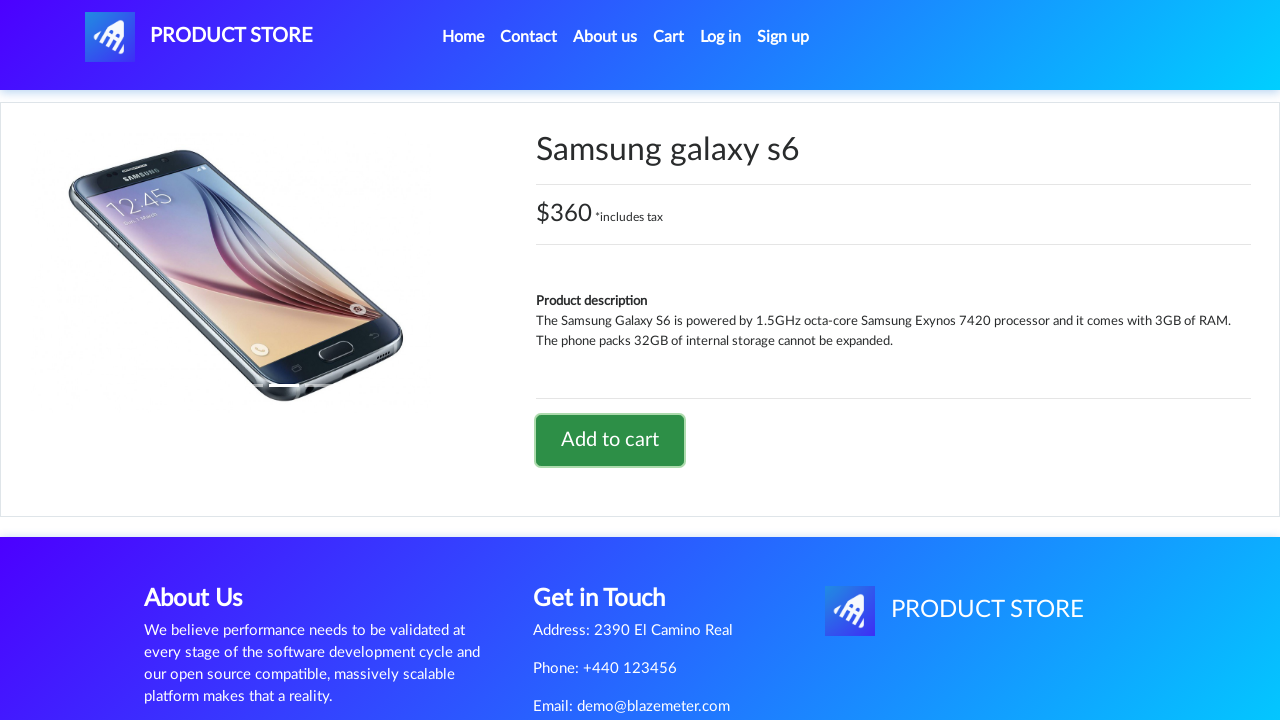

Set up dialog handler to accept confirmation alert
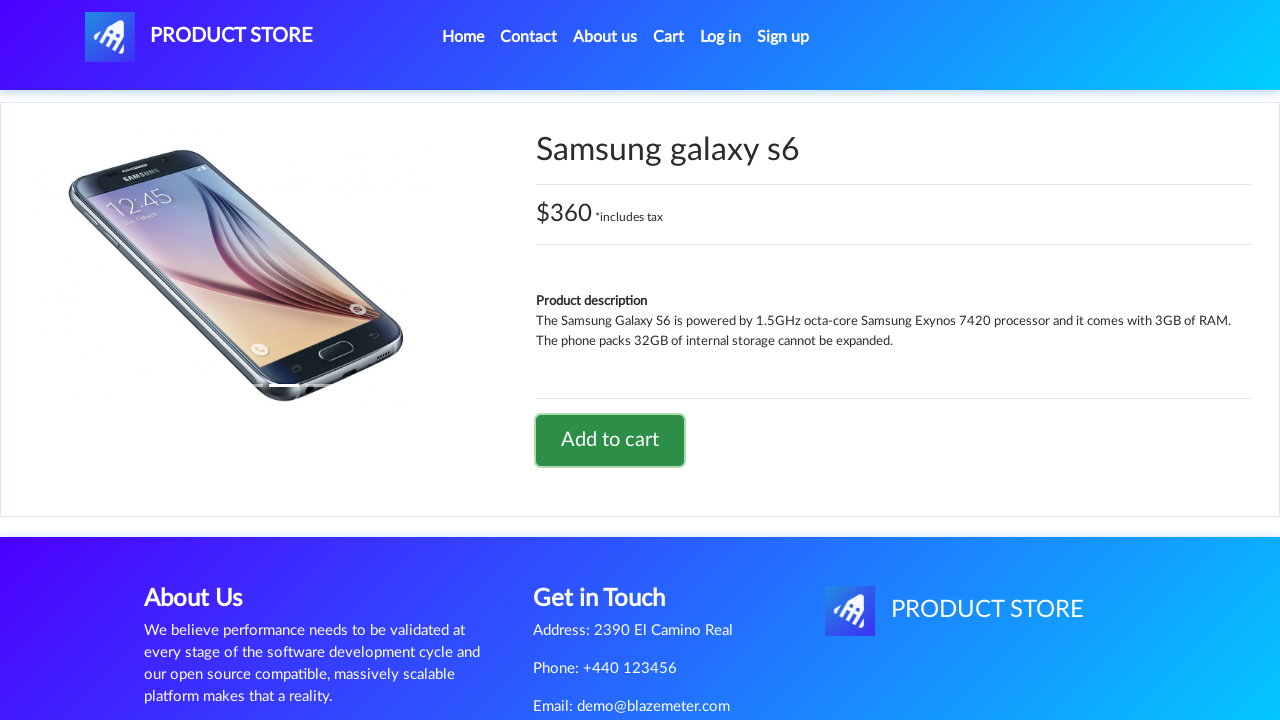

Waited 2 seconds for alert to be processed
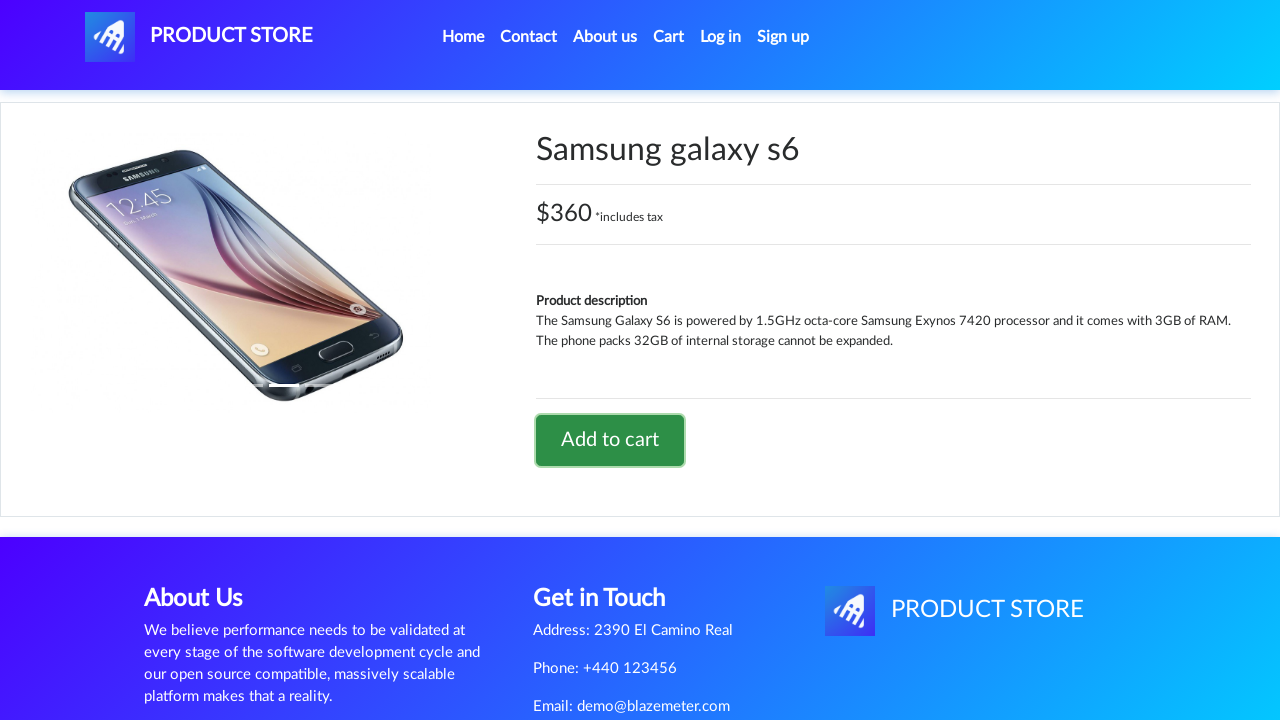

Clicked on Cart link at (669, 37) on #cartur
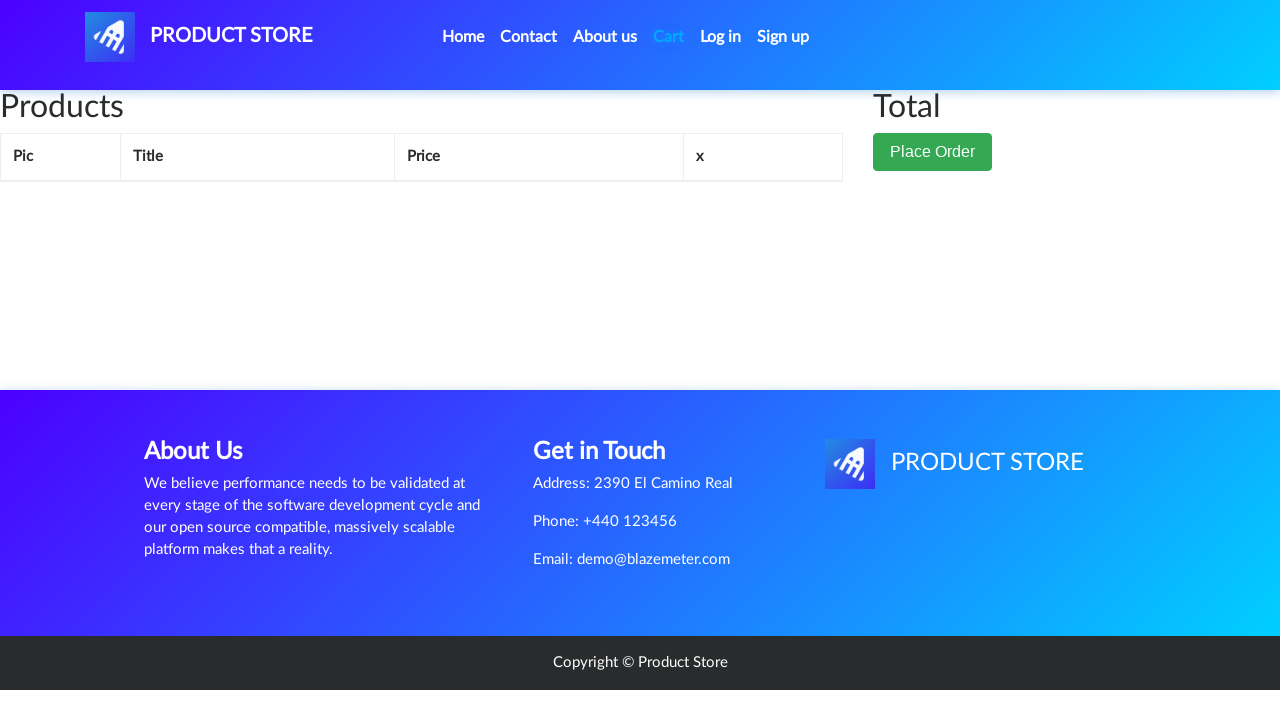

Waited 3 seconds for cart page to load
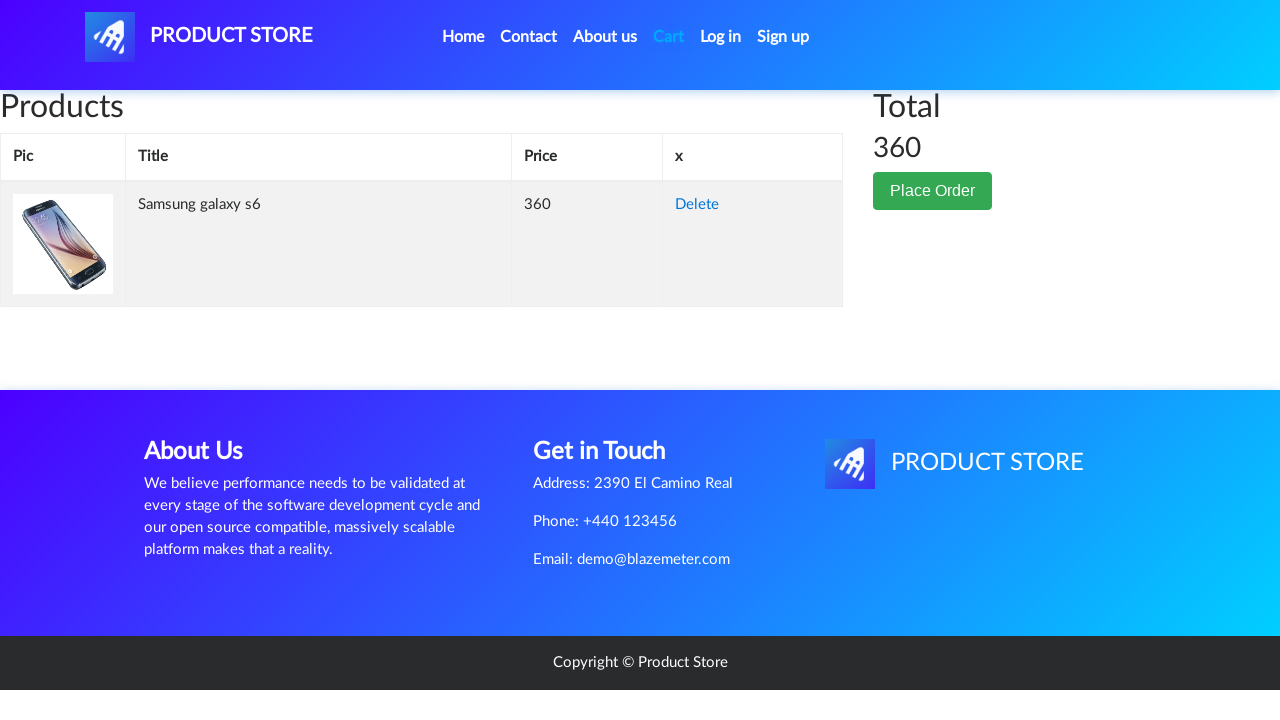

Clicked 'Place Order' button at (933, 191) on xpath=/html/body/div[6]/div/div[2]/button
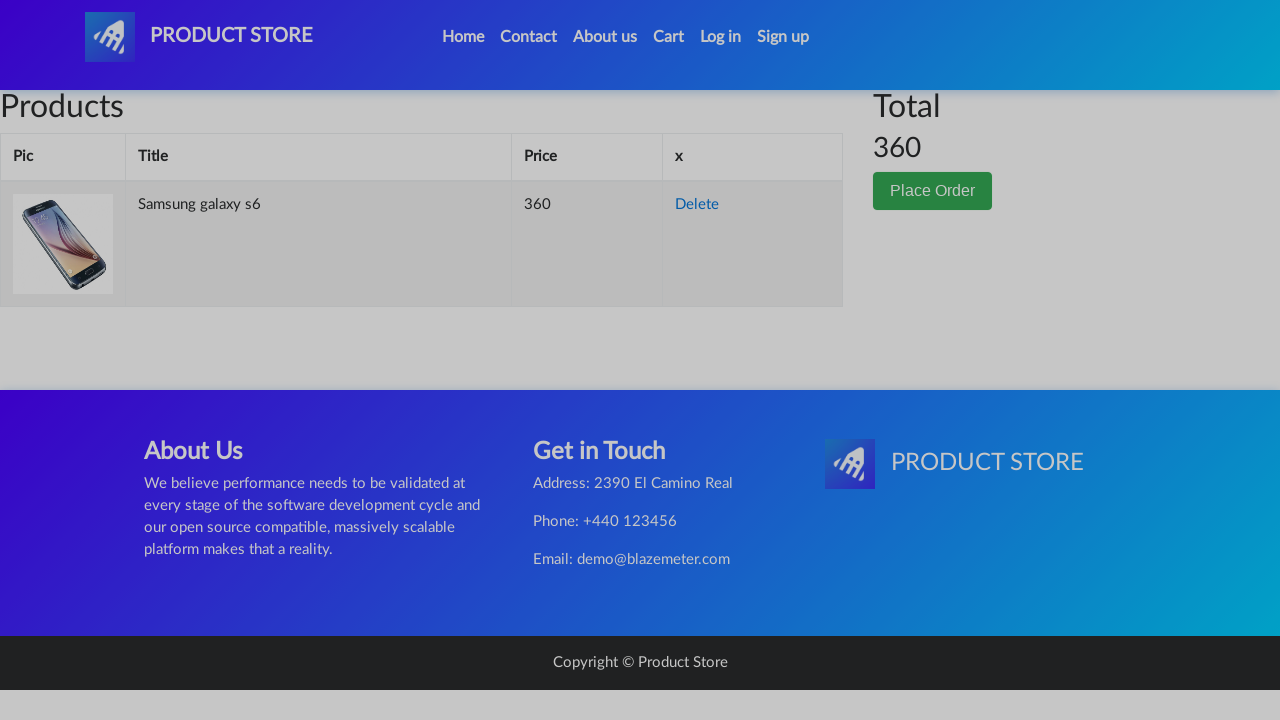

Waited 2 seconds for order form to appear
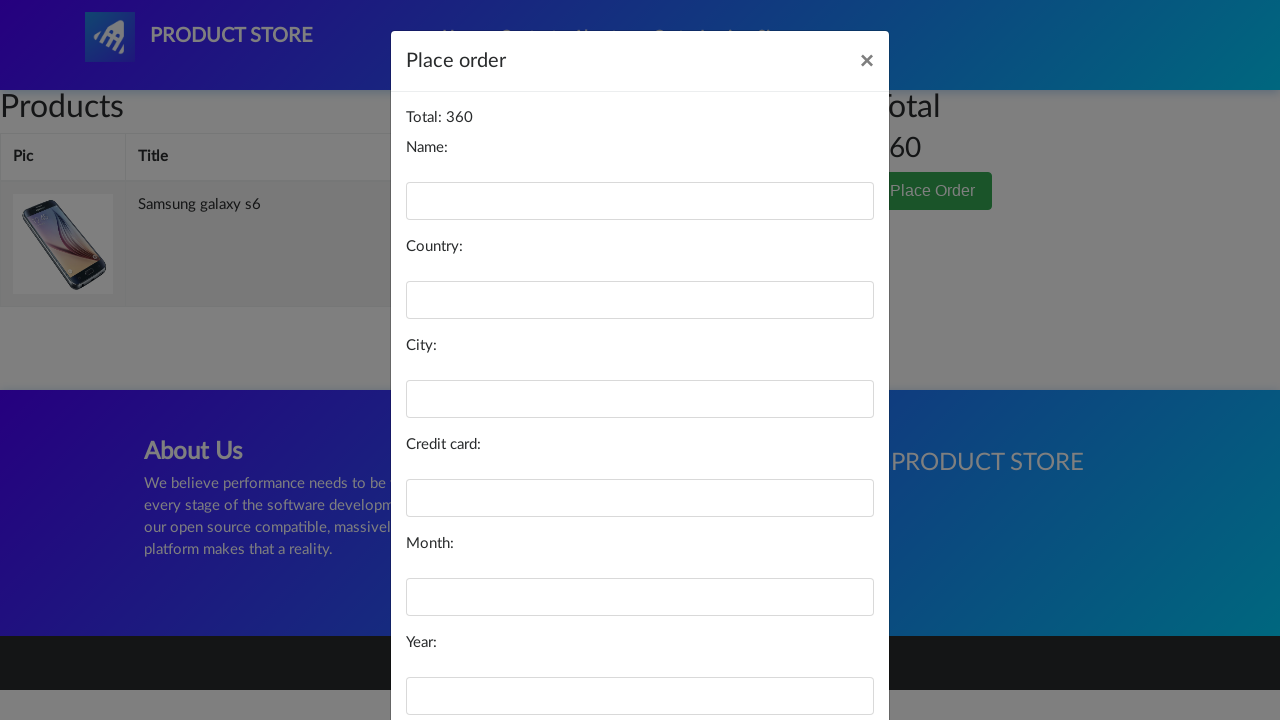

Filled name field with 'Reva' on #name
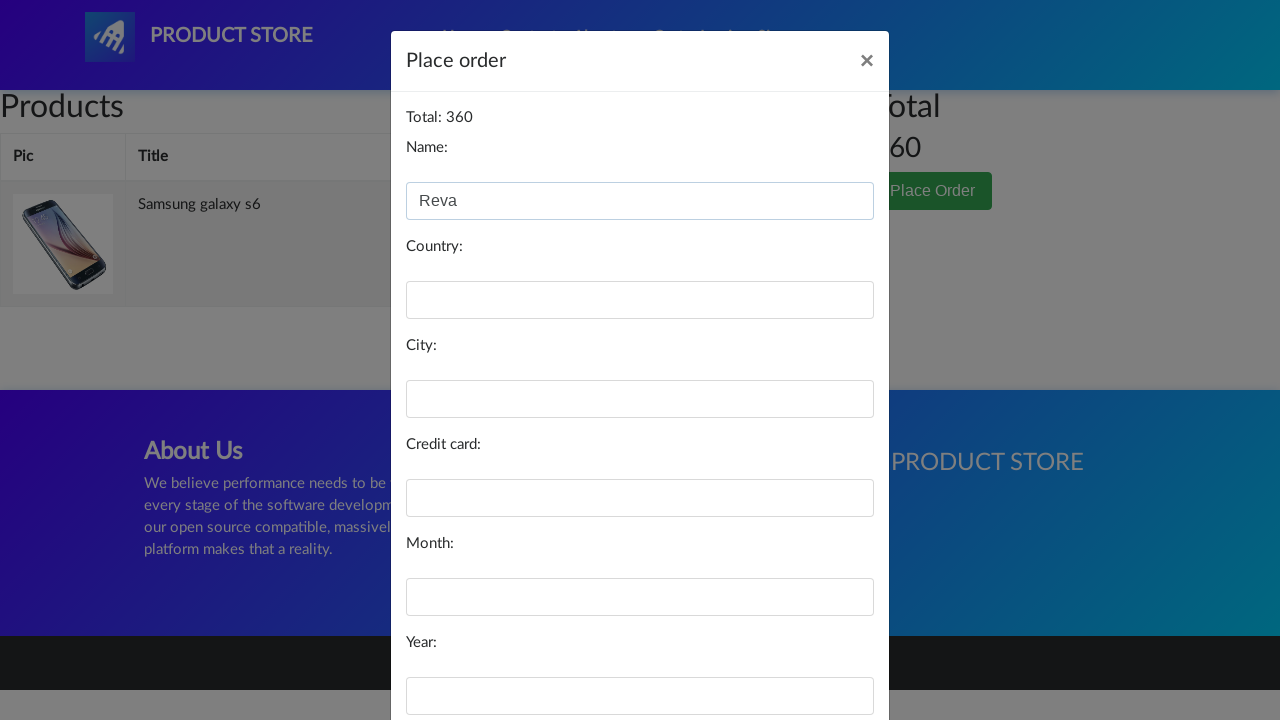

Filled country field with 'Indonesia' on #country
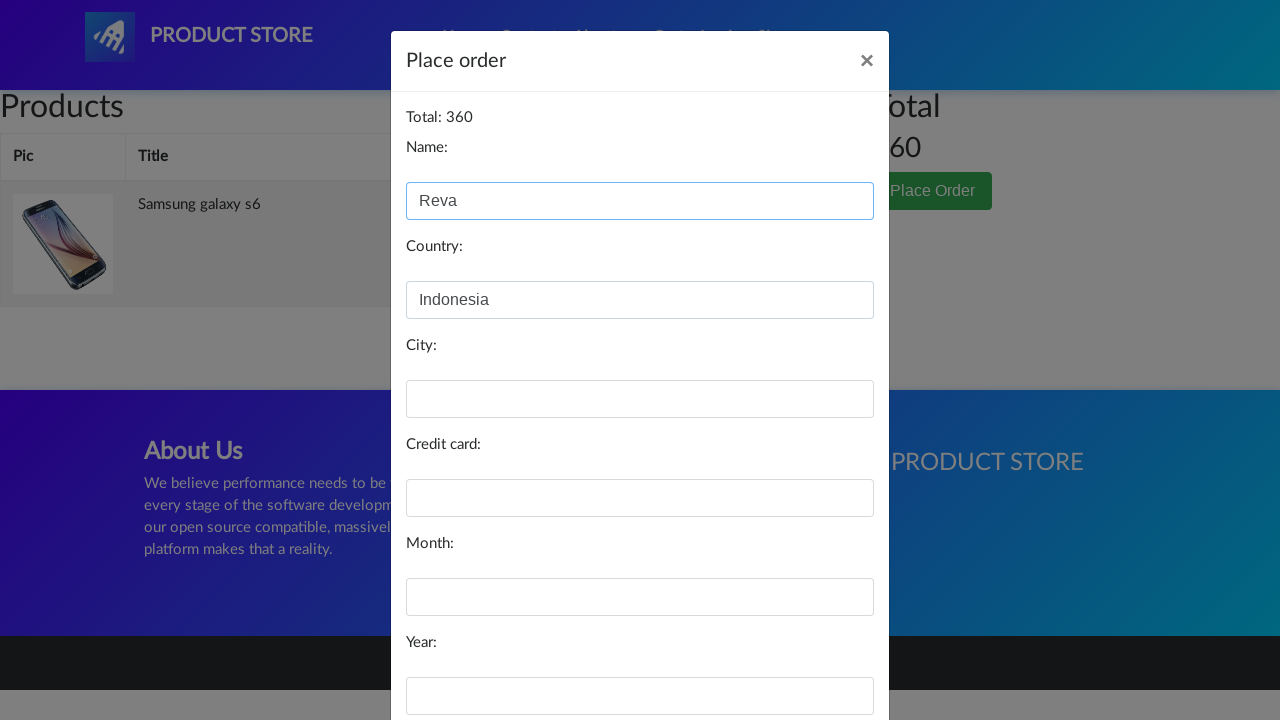

Filled city field with 'Banyumas' on #city
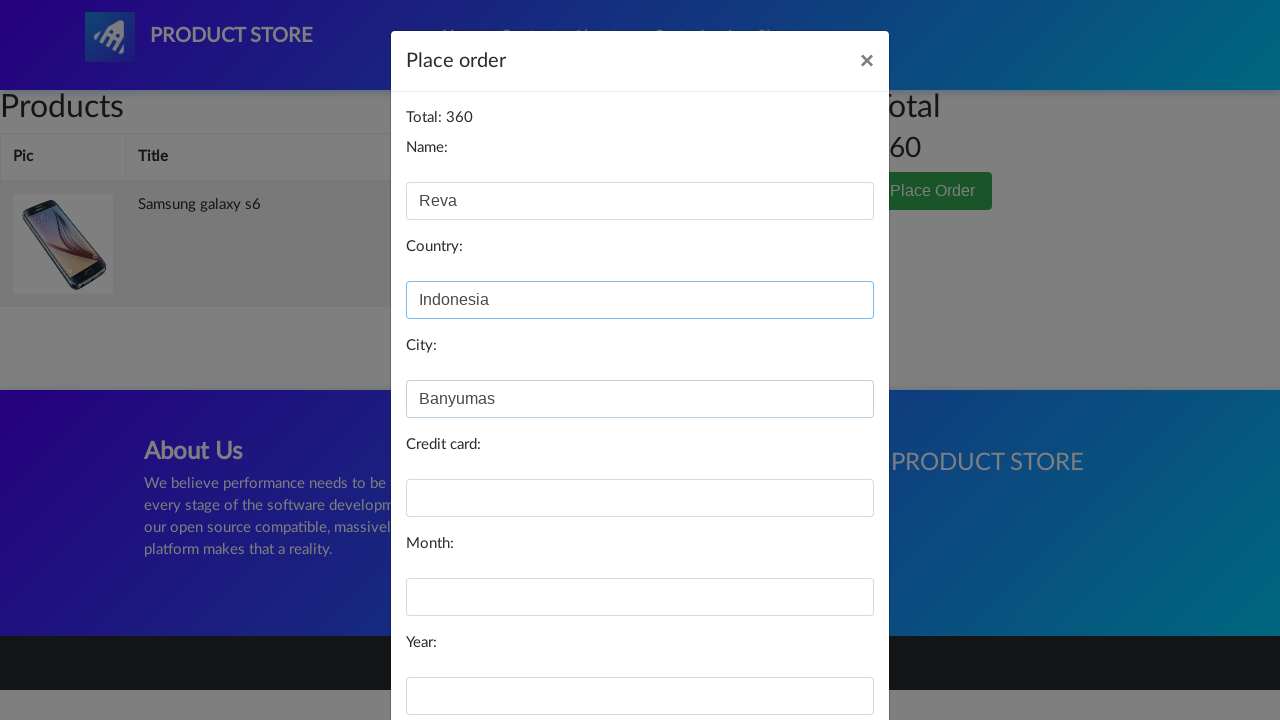

Filled credit card field with '12345678910' on #card
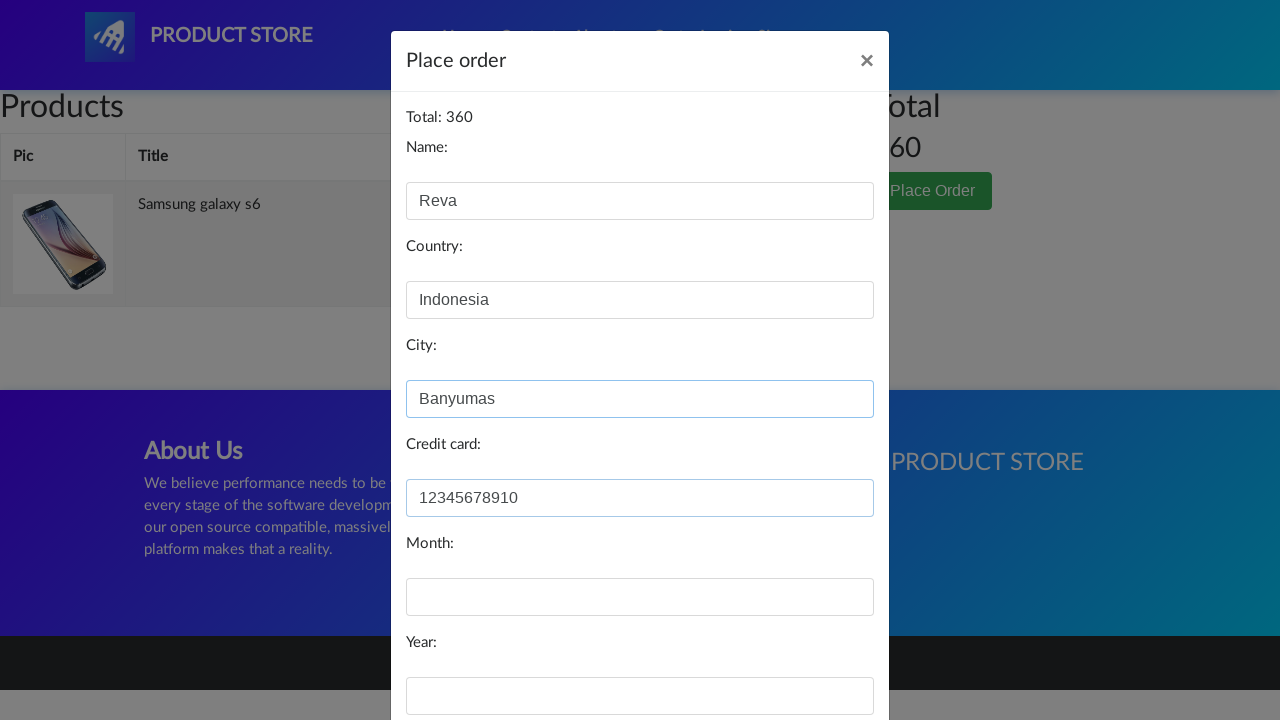

Filled month field with '07' and left year field empty to test validation on #month
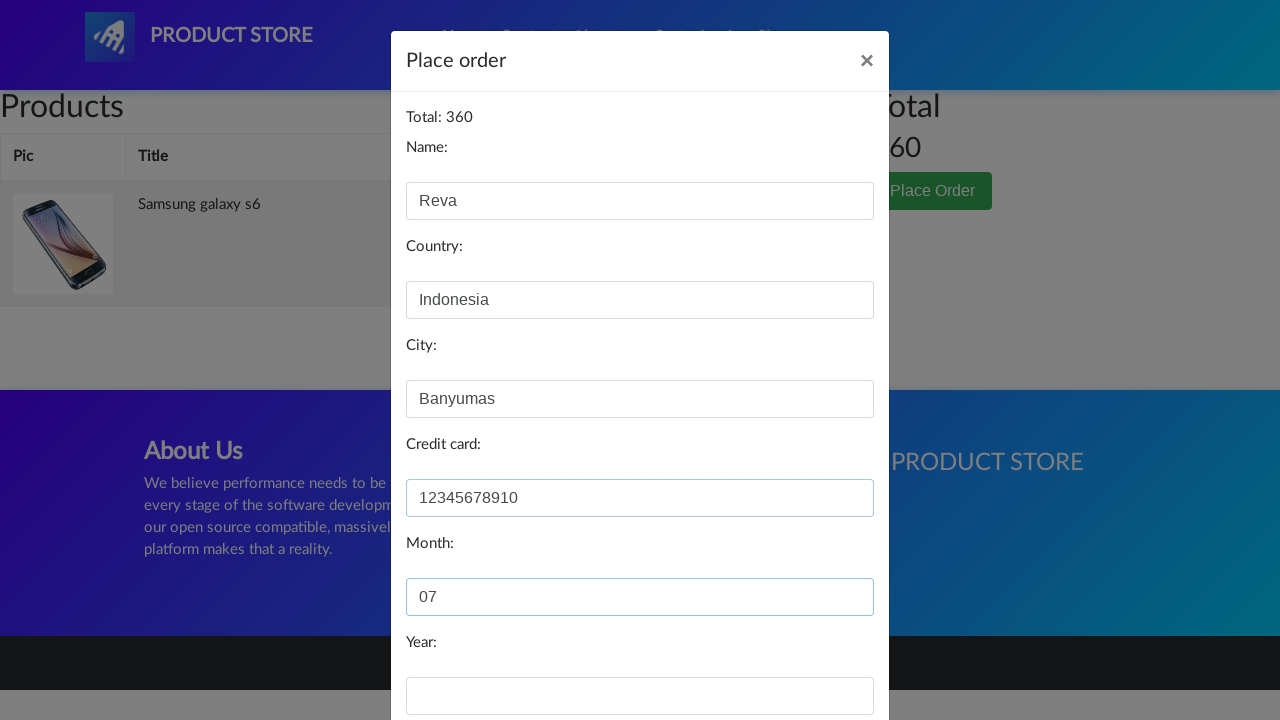

Clicked Purchase button to submit order form with empty year field at (823, 655) on xpath=/html/body/div[3]/div/div/div[3]/button[2]
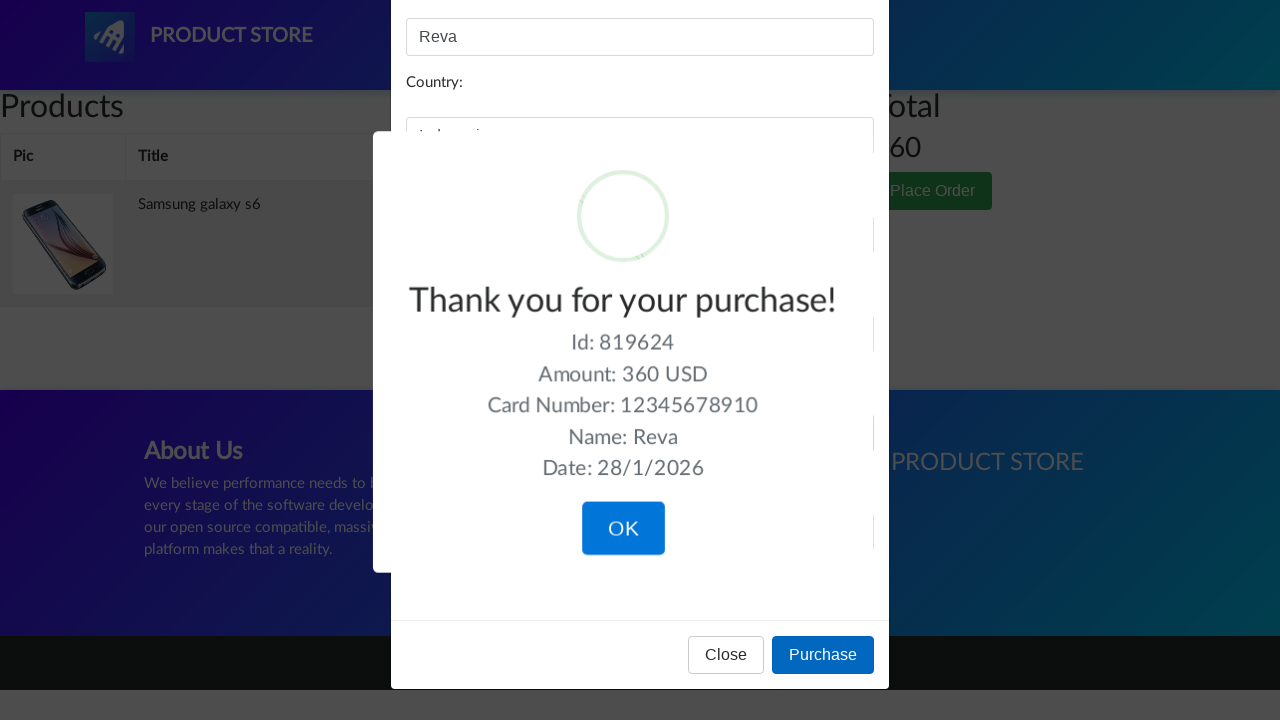

Waited 2 seconds for validation error response
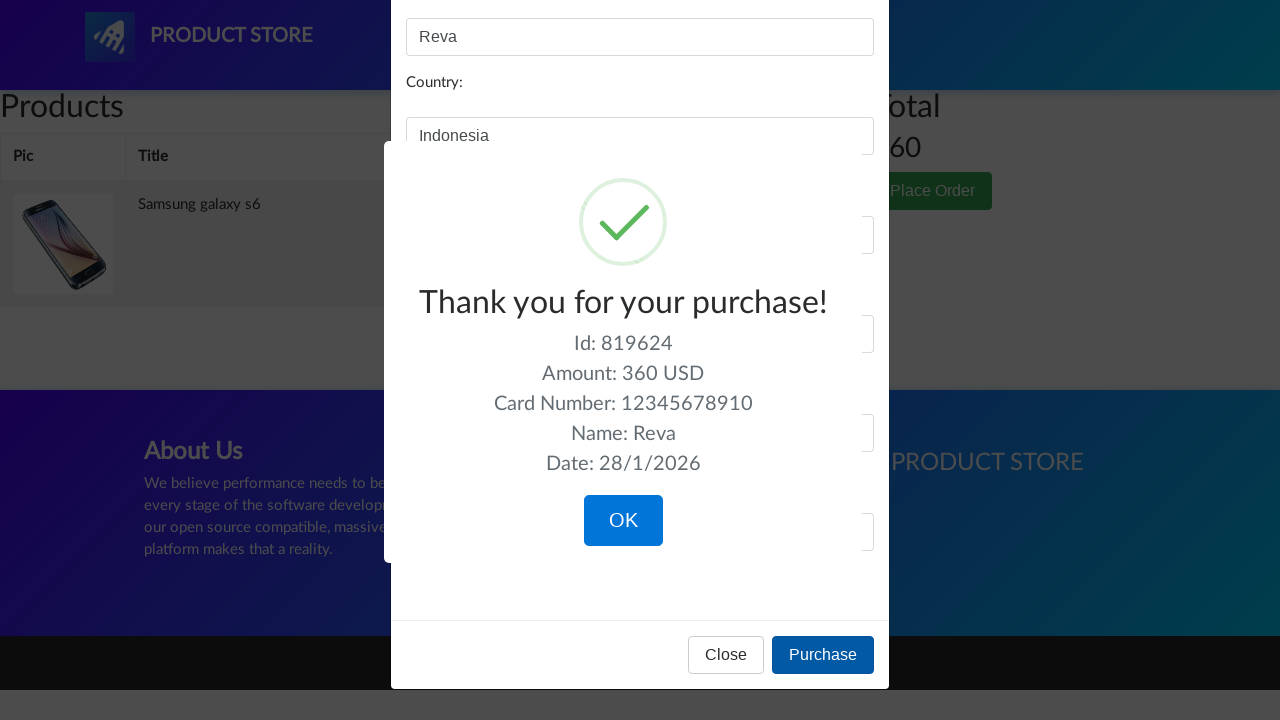

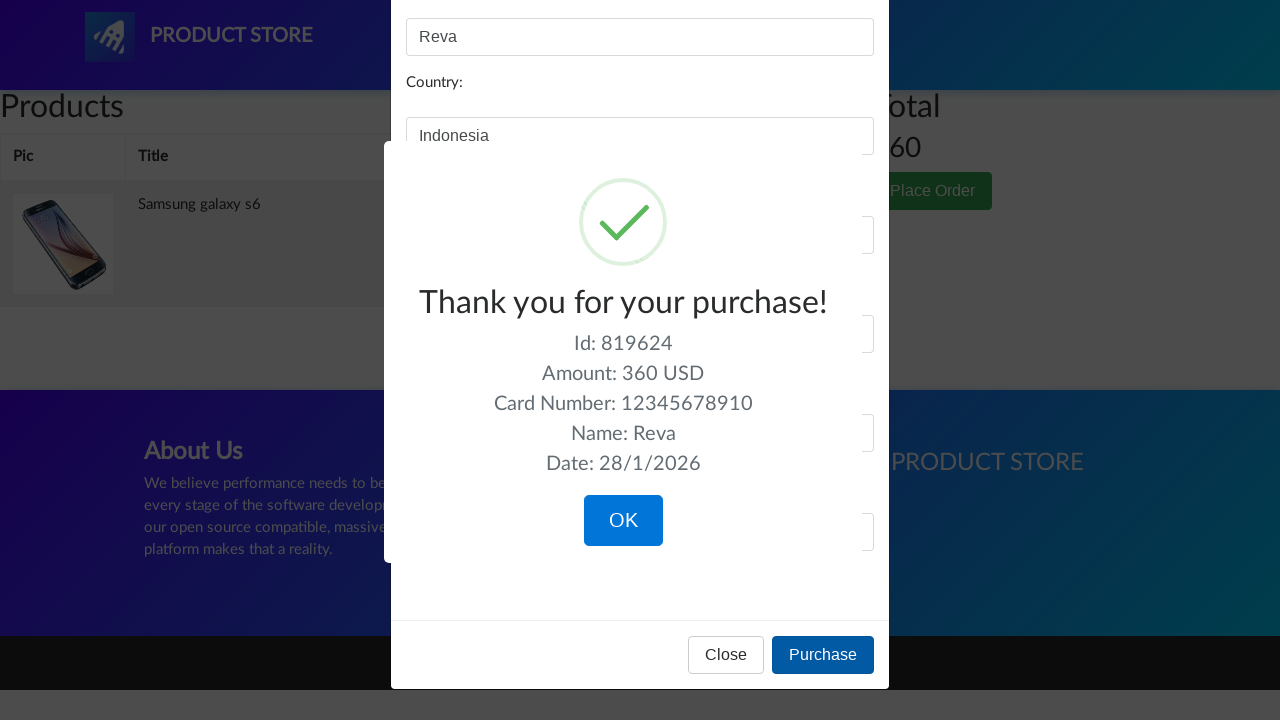